Navigates to Dell website and verifies page load by checking presence of main content

Starting URL: https://www.dell.com/en-us

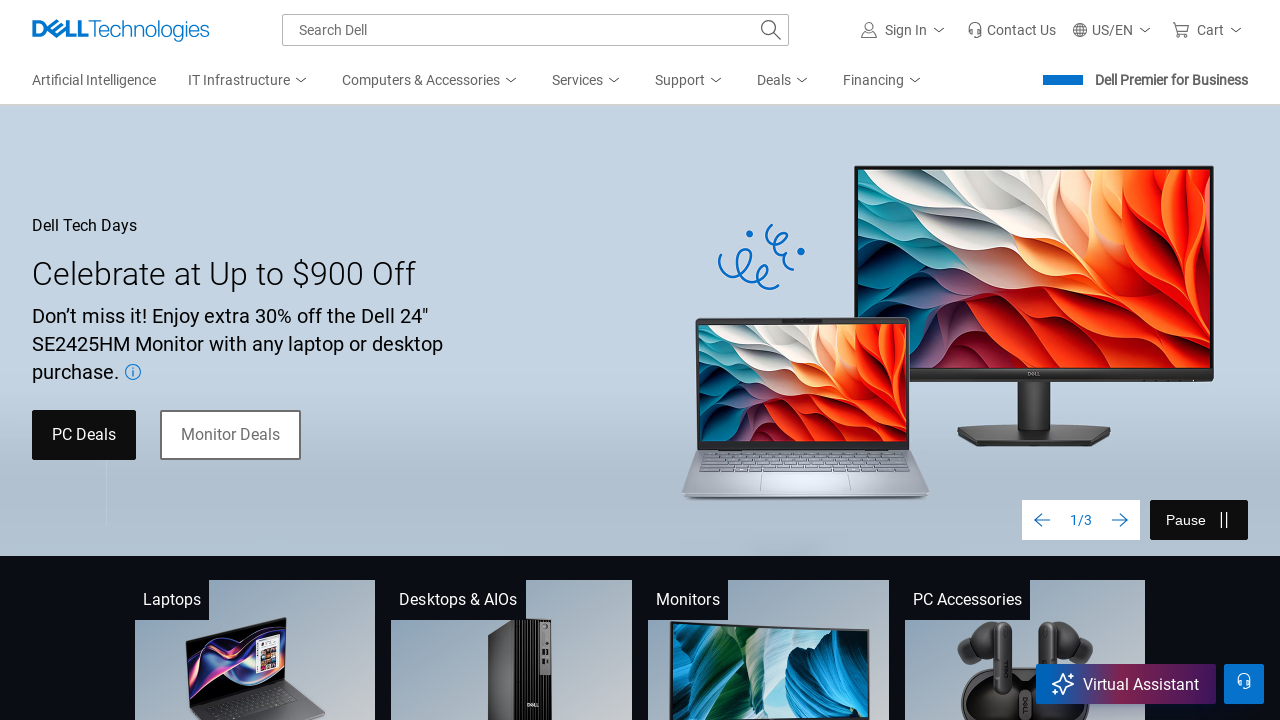

Waited for page DOM content to be fully loaded
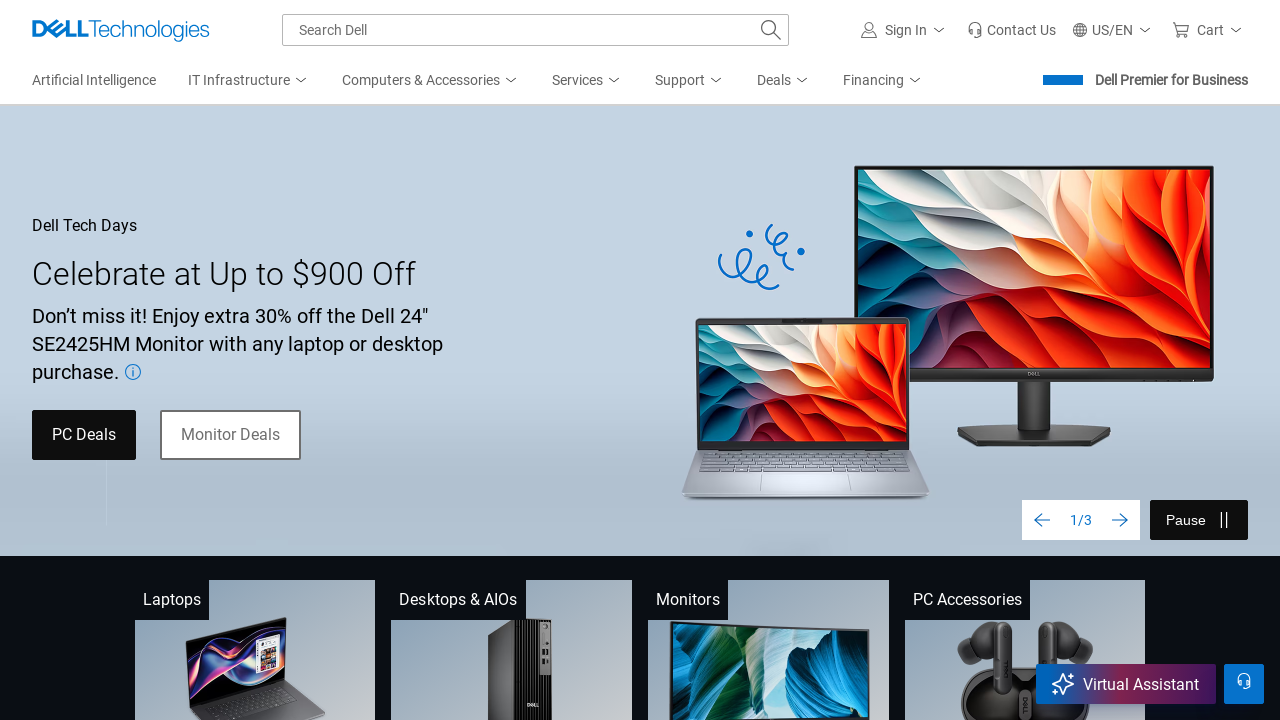

Verified Dell website main content (body element) is present
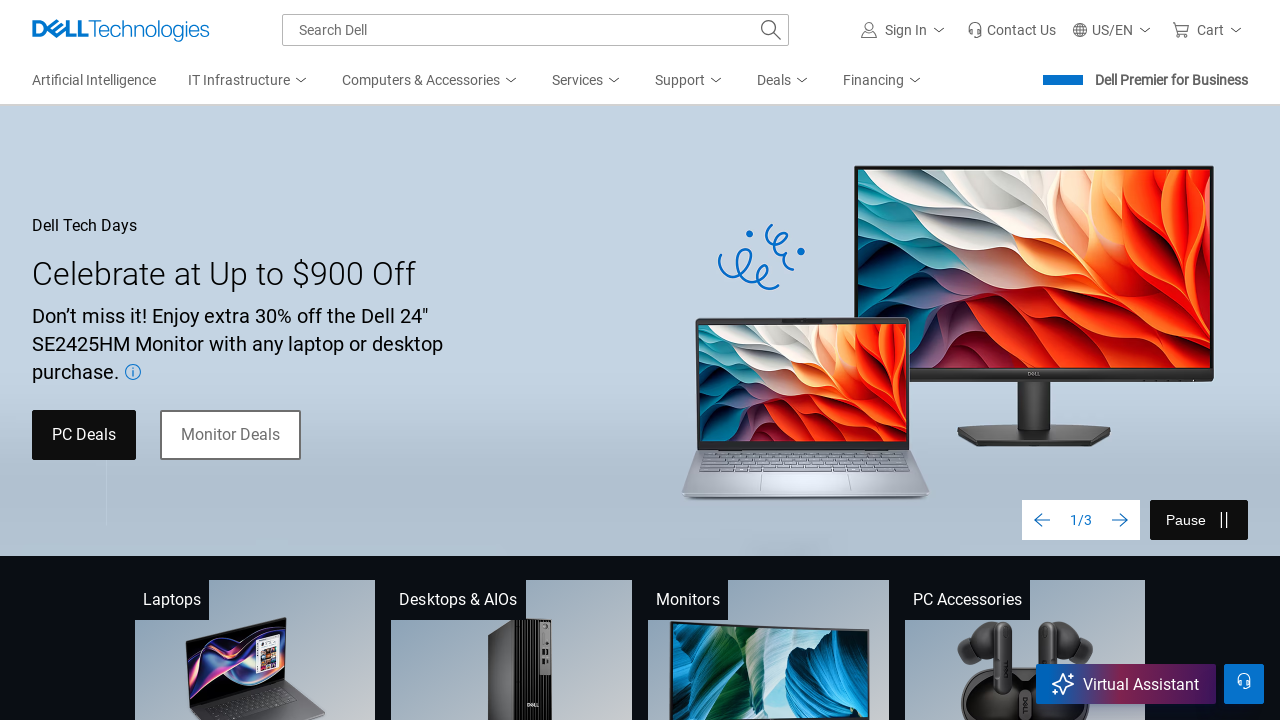

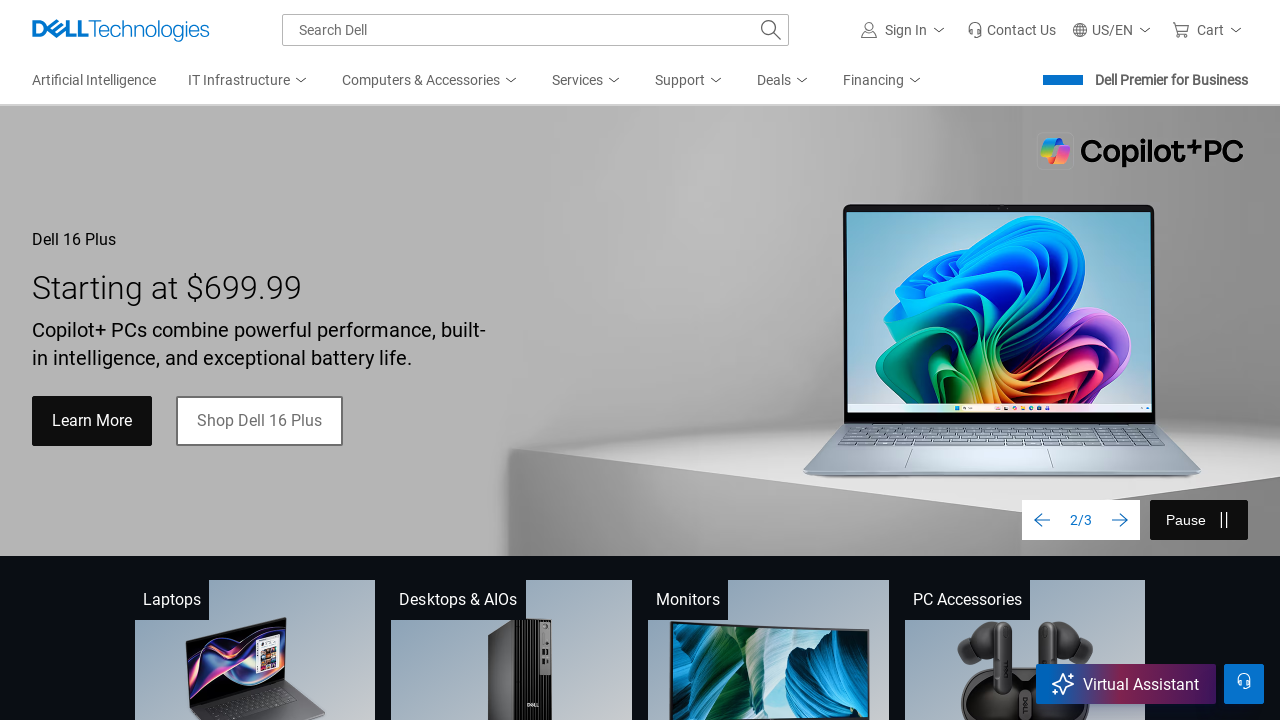